Tests a registration form by filling in first name, last name, and email fields, then submitting the form and verifying successful registration message appears.

Starting URL: http://suninjuly.github.io/registration1.html

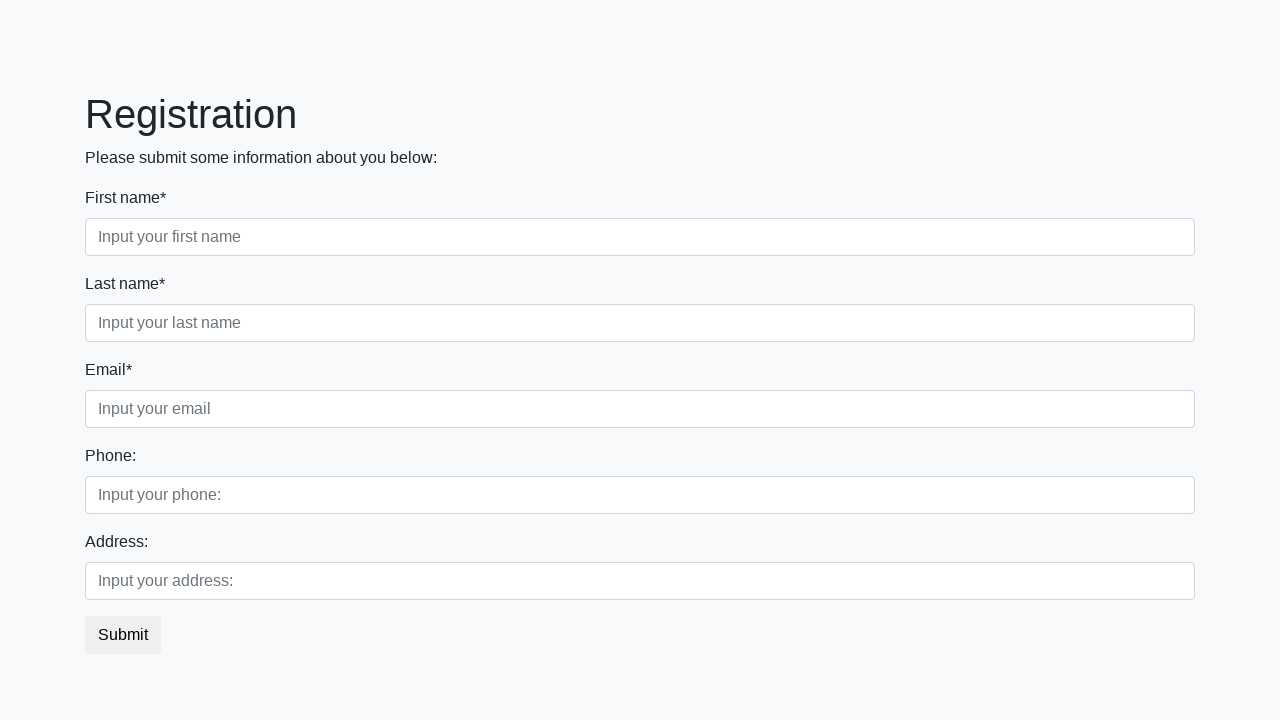

Filled first name field with 'Ivan' on input[placeholder='Input your first name']
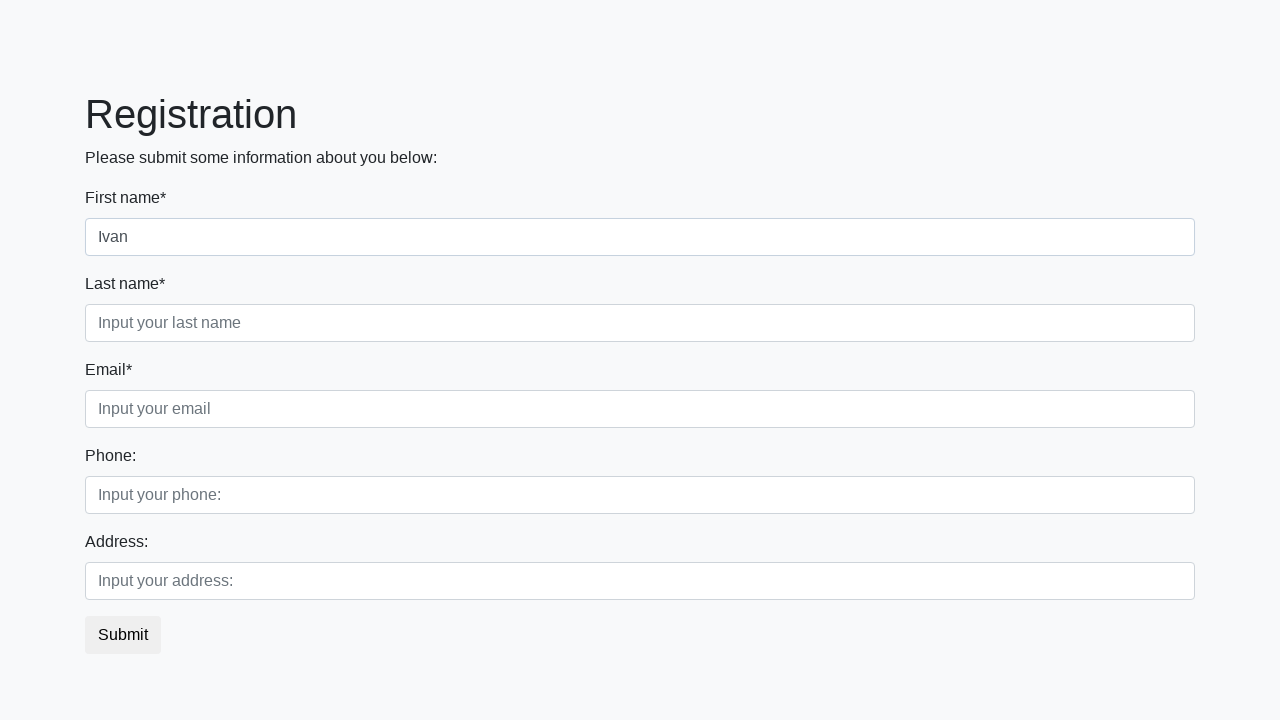

Filled last name field with 'Petrov' on input[placeholder='Input your last name']
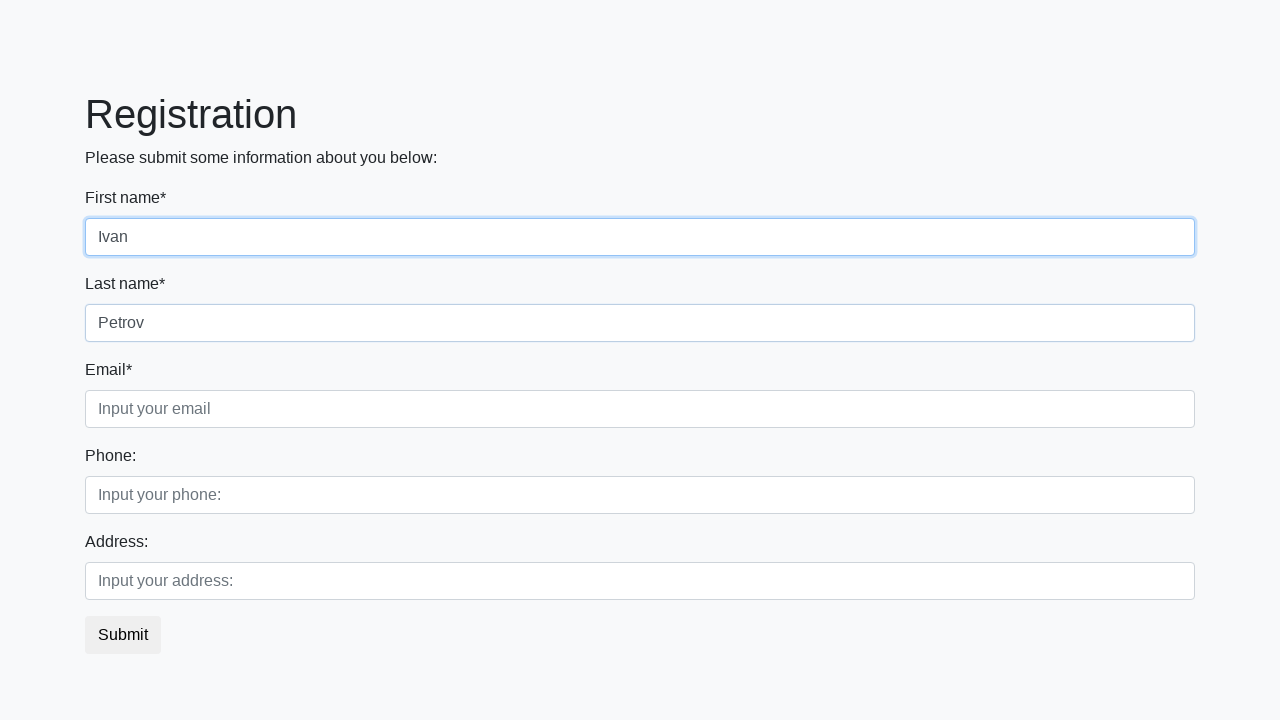

Filled email field with 'ivan.petrov@example.com' on input[placeholder='Input your email']
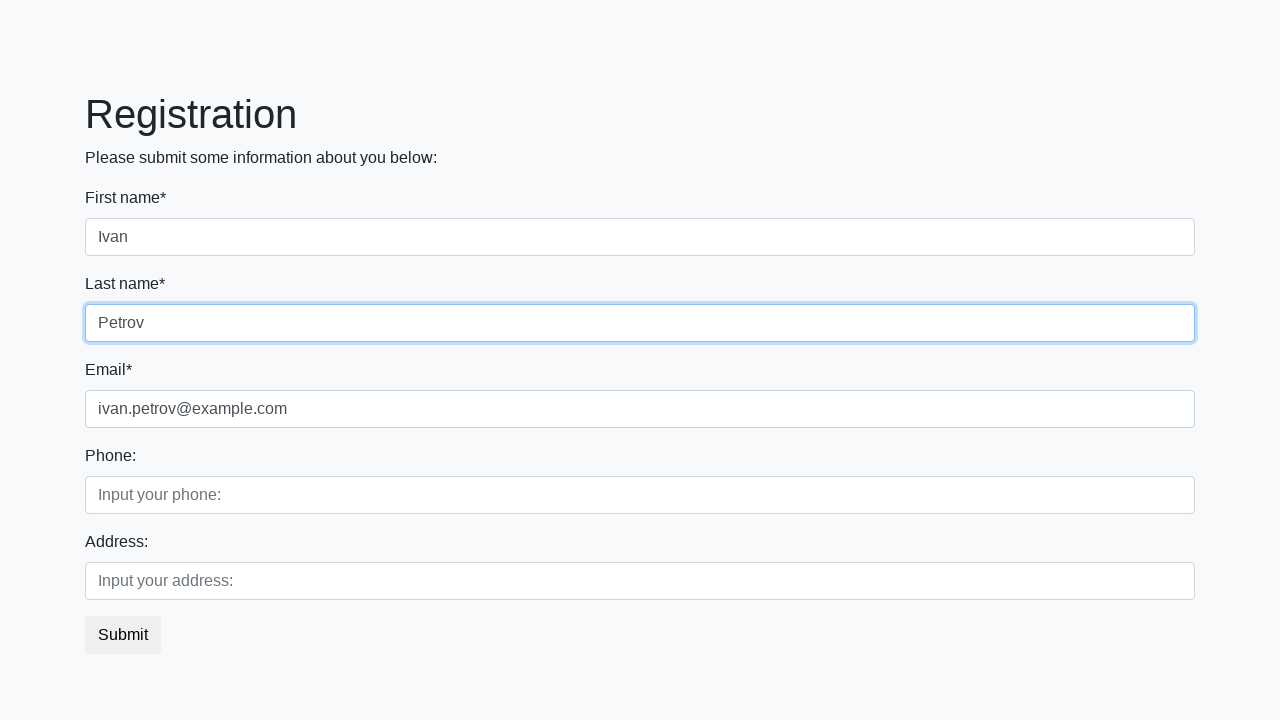

Clicked submit button to register at (123, 635) on button.btn
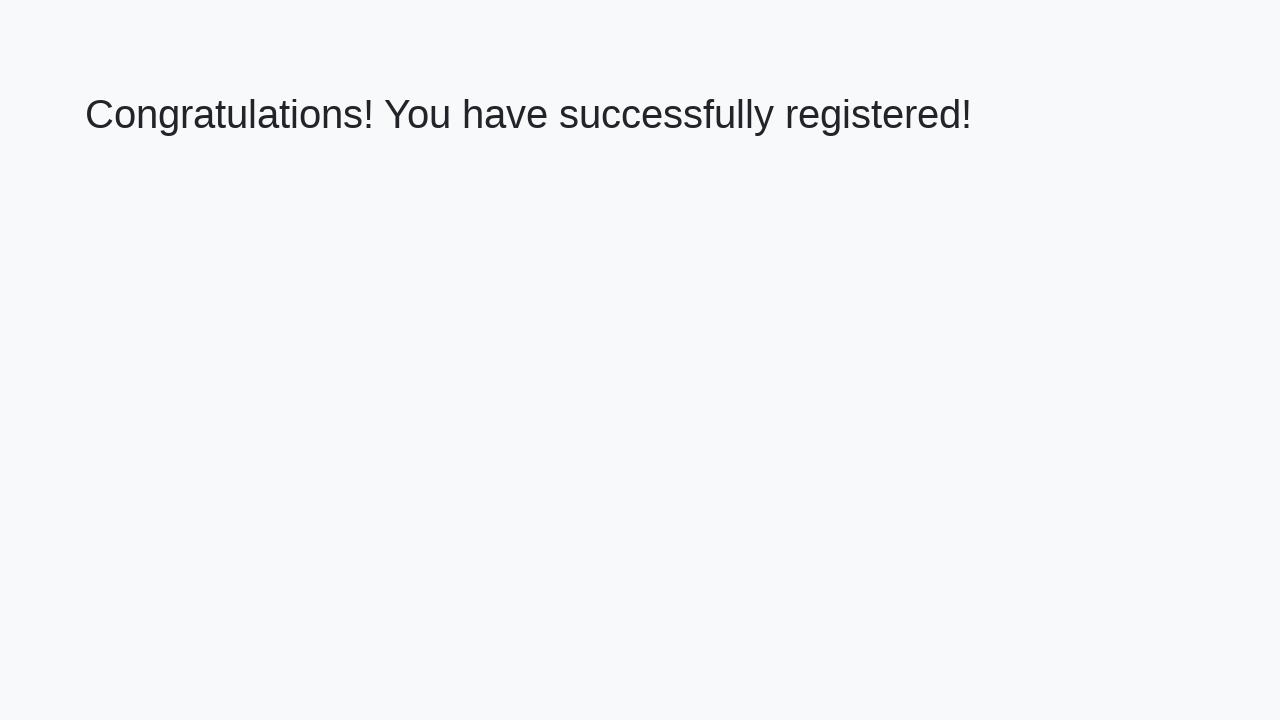

Waited for success message heading to appear
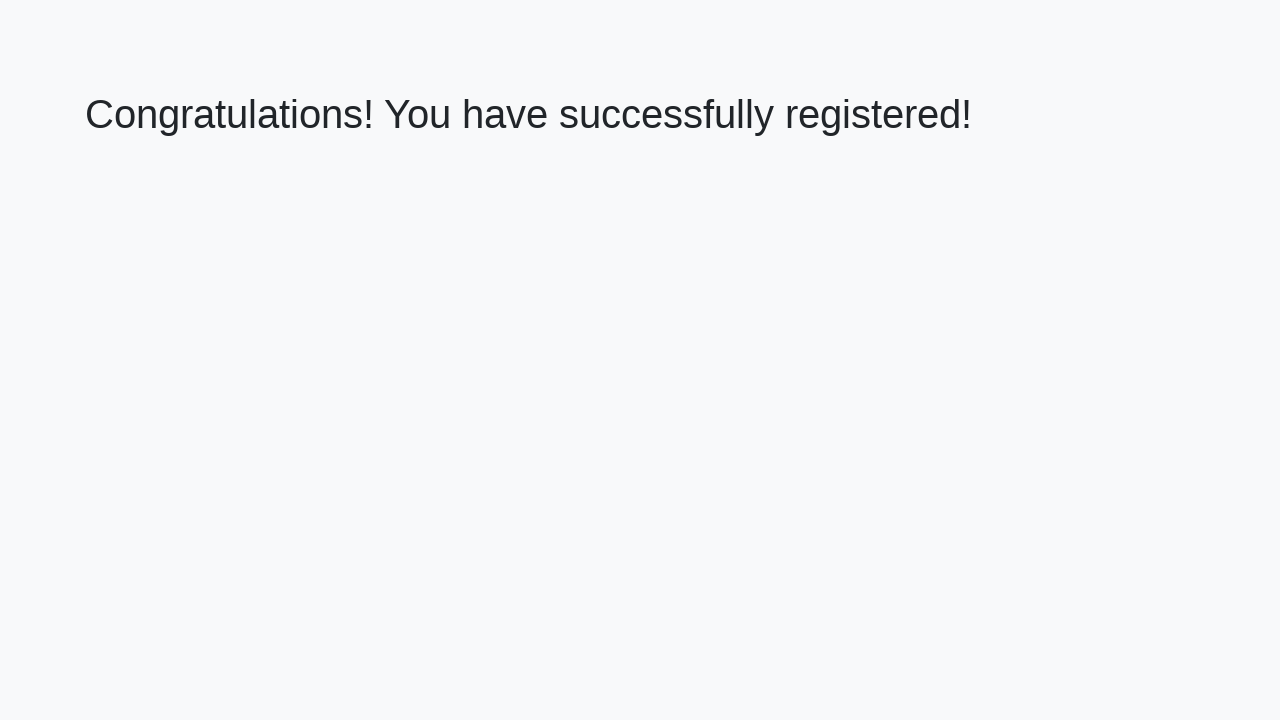

Retrieved success message text
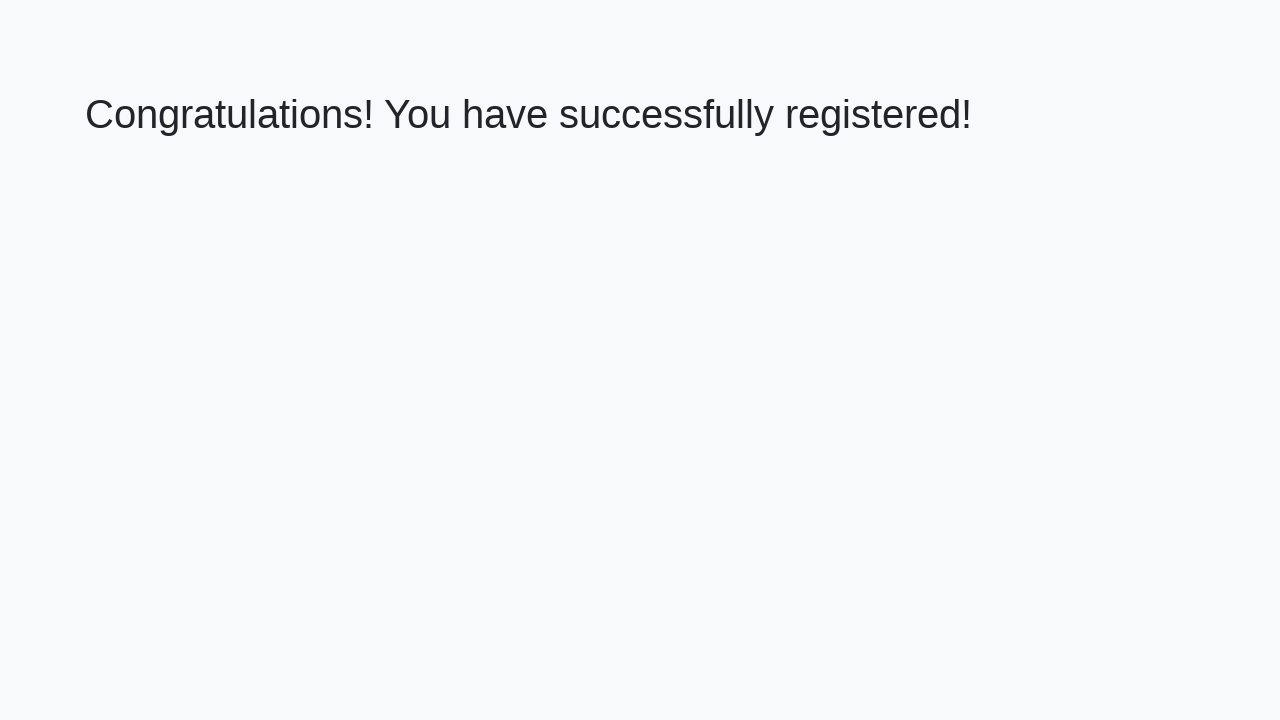

Verified success message: 'Congratulations! You have successfully registered!'
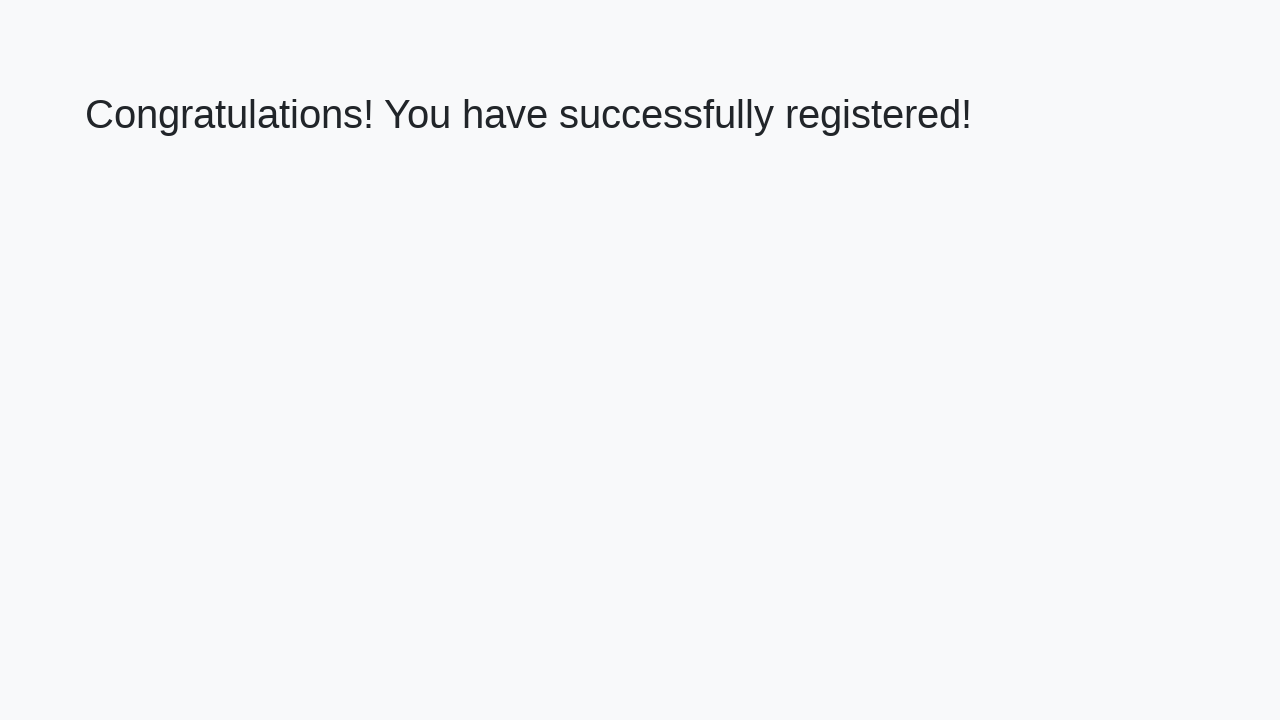

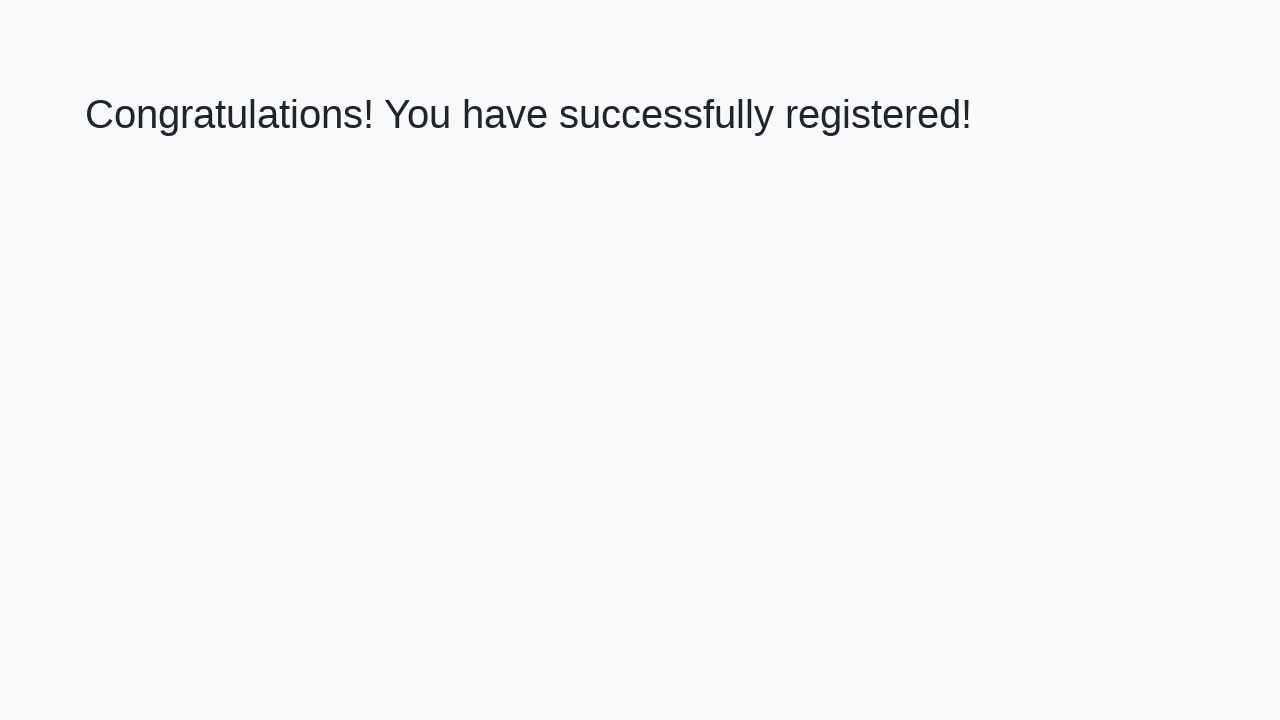